Tests checkbox functionality by verifying initial states of two checkboxes, clicking to toggle them, and confirming the state changes are reflected correctly.

Starting URL: http://the-internet.herokuapp.com/checkboxes

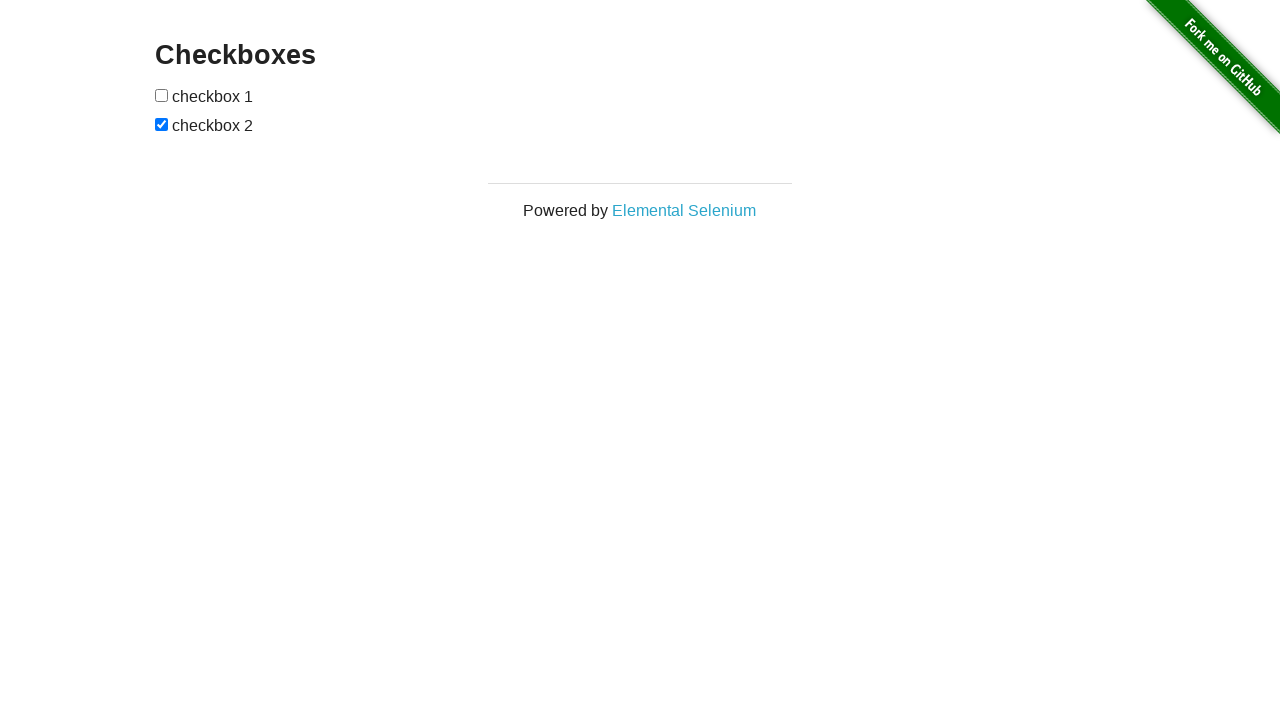

Located first checkbox element
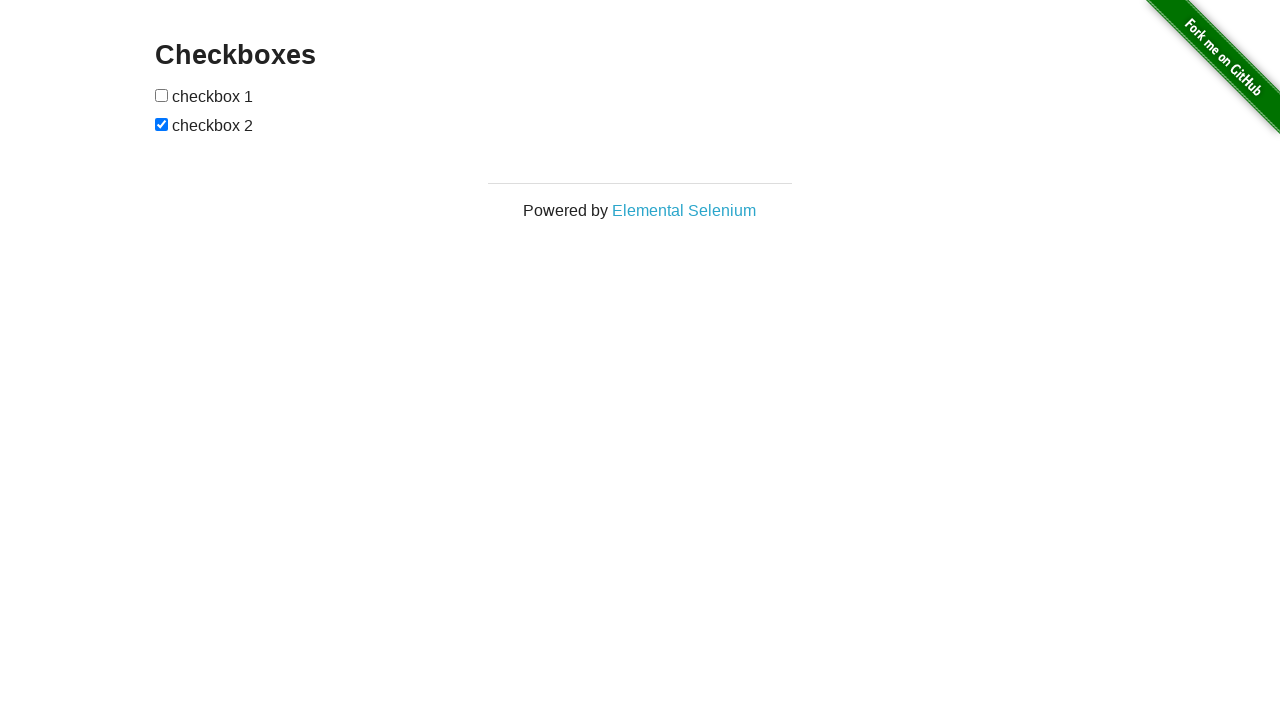

Located second checkbox element
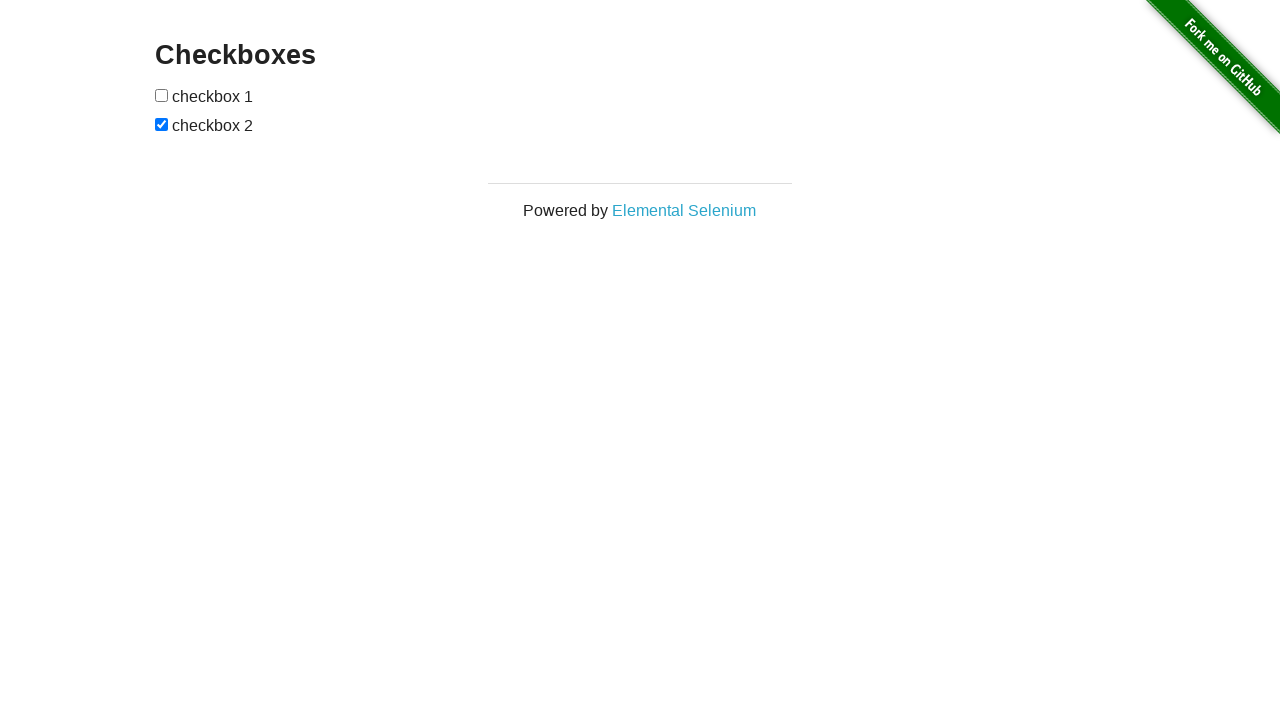

Verified checkbox 1 is not selected by default
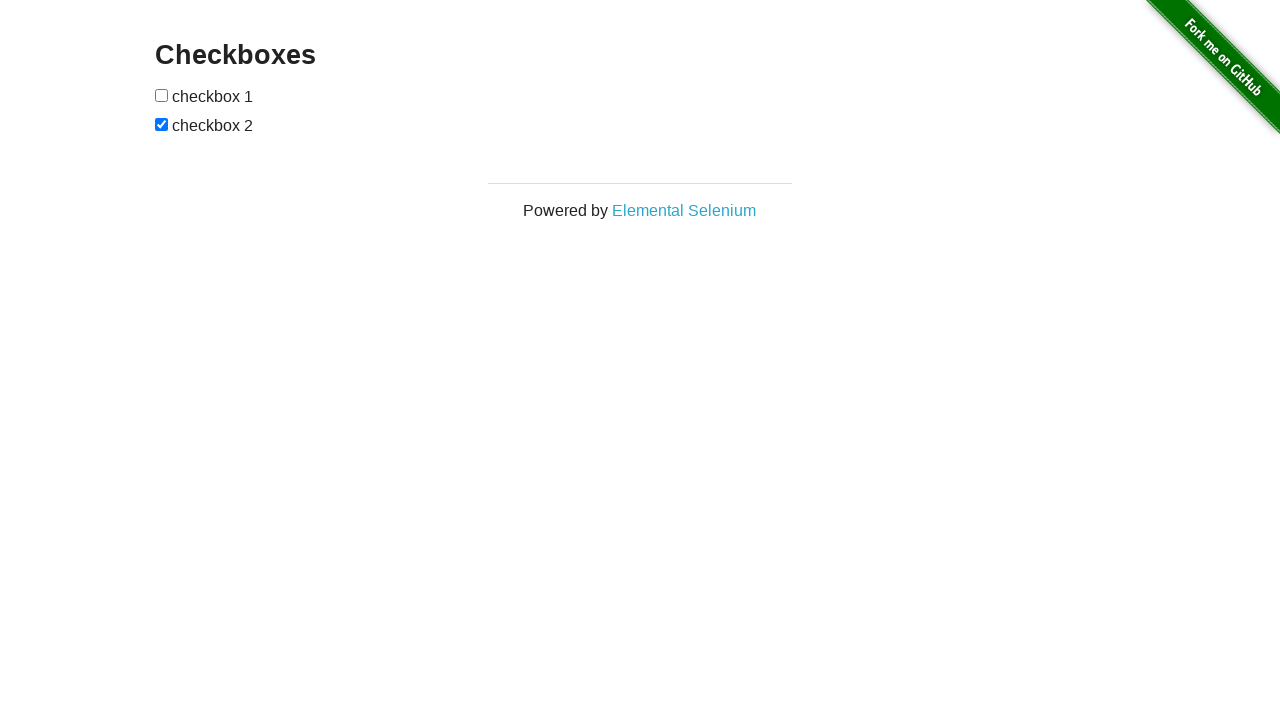

Verified checkbox 2 is selected by default
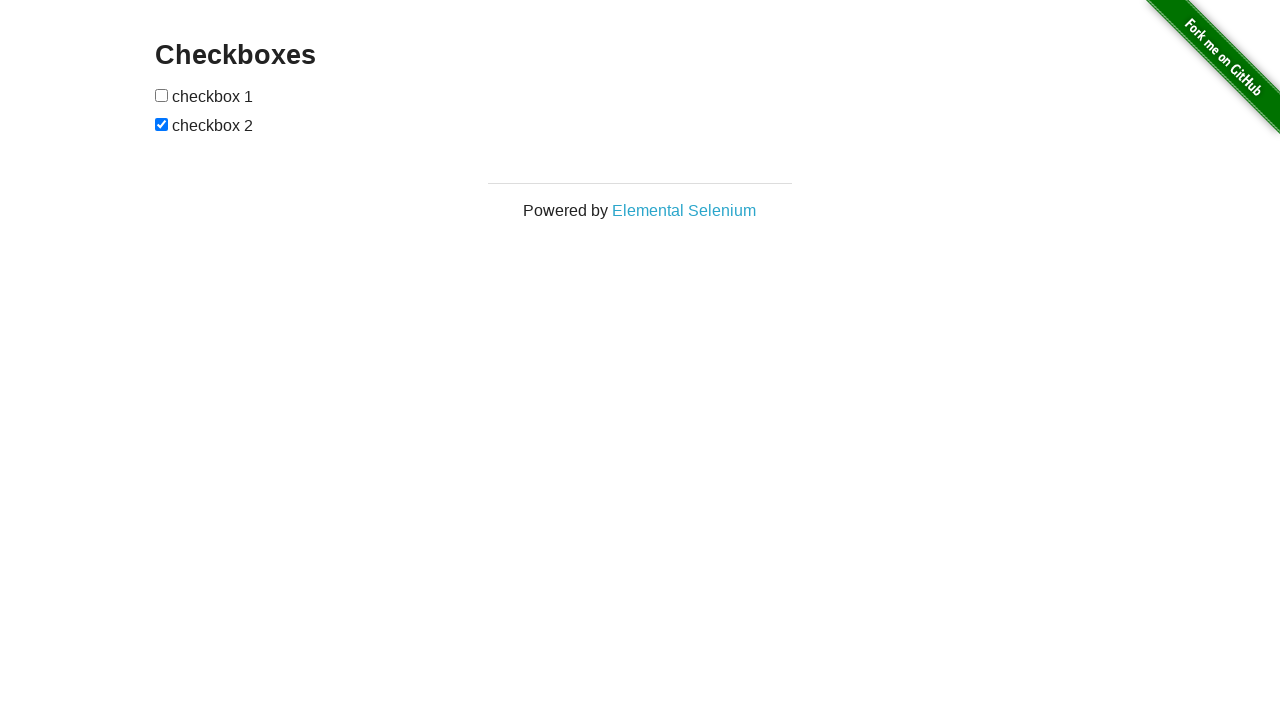

Clicked checkbox 1 to select it at (162, 95) on input[type='checkbox'] >> nth=0
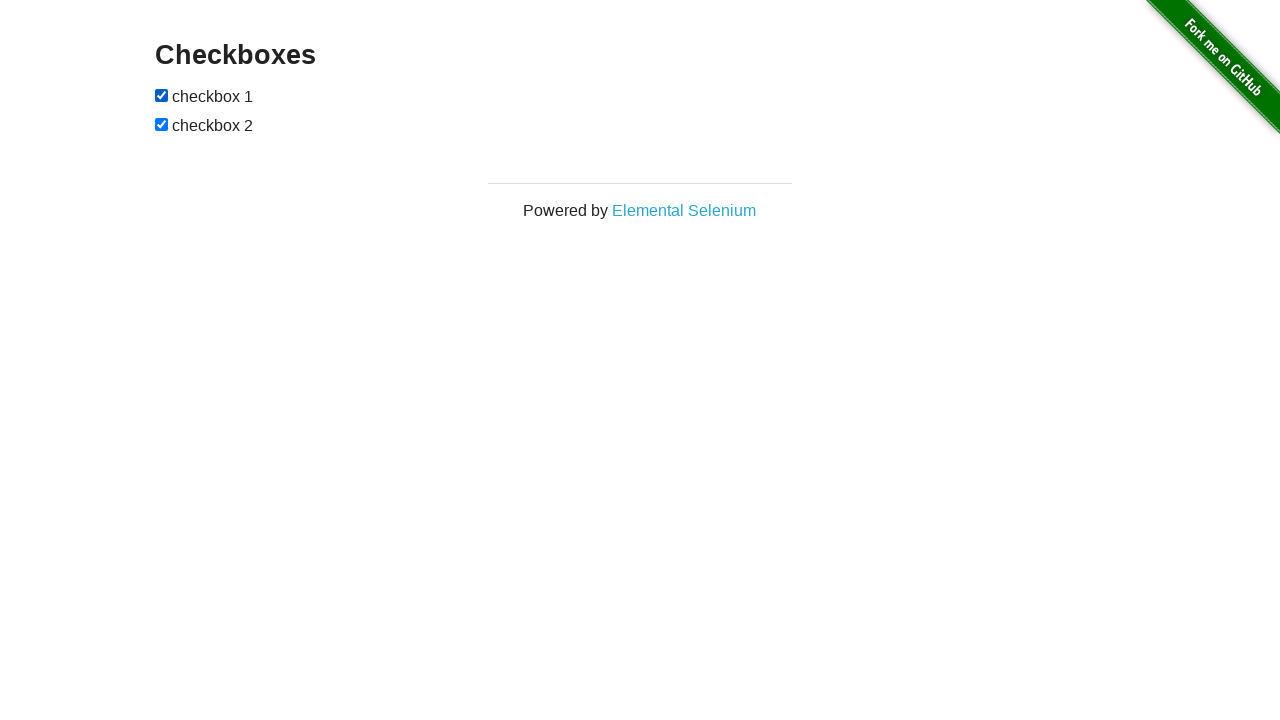

Clicked checkbox 2 to deselect it at (162, 124) on input[type='checkbox'] >> nth=1
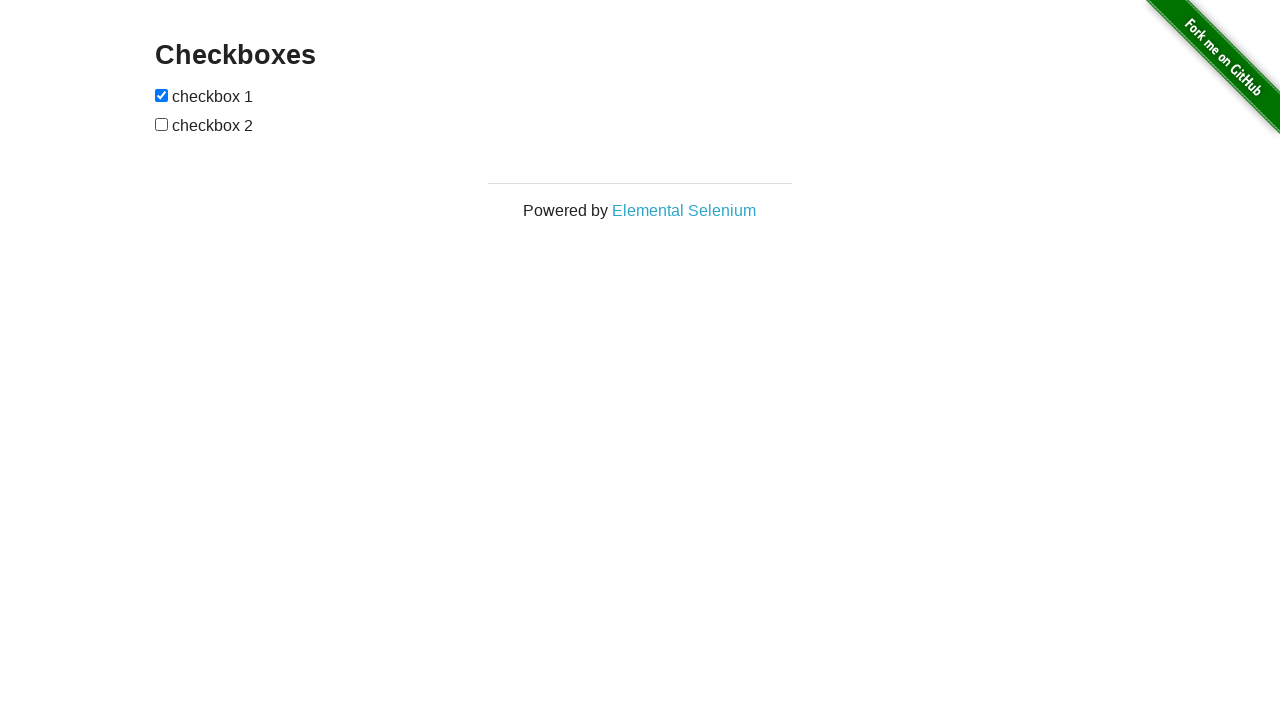

Verified checkbox 1 is now selected after clicking
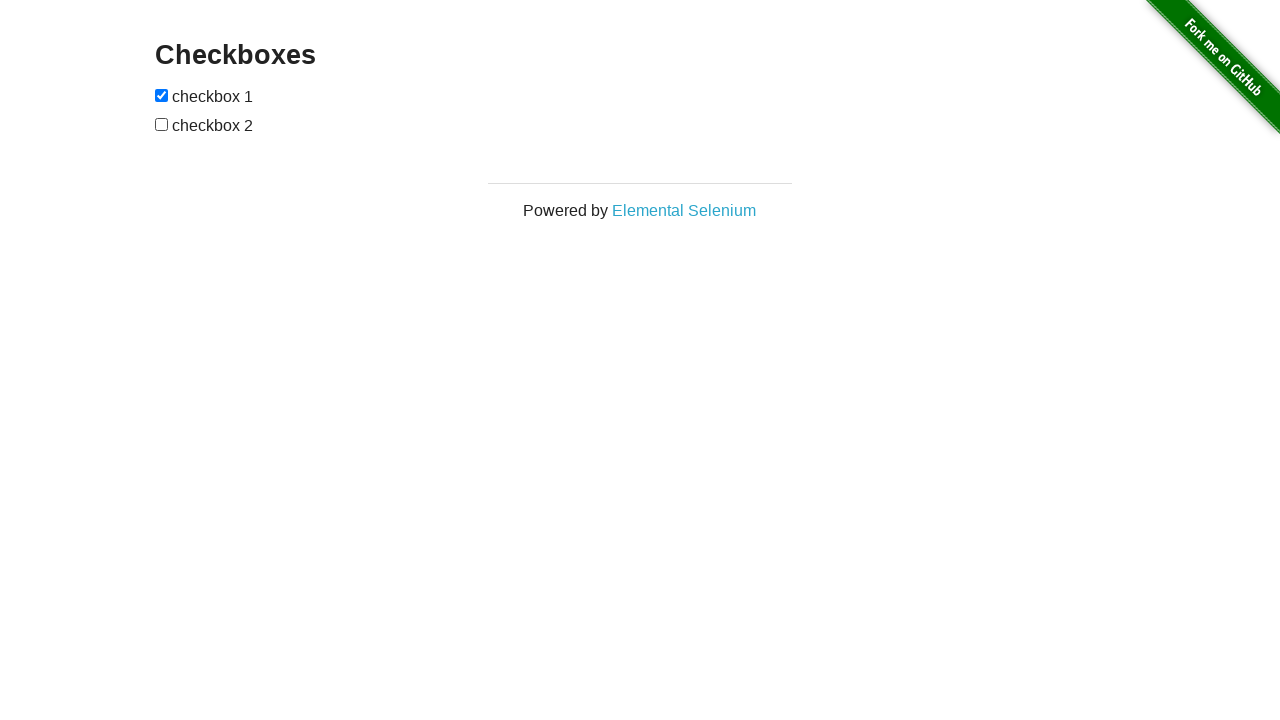

Verified checkbox 2 is now not selected after clicking
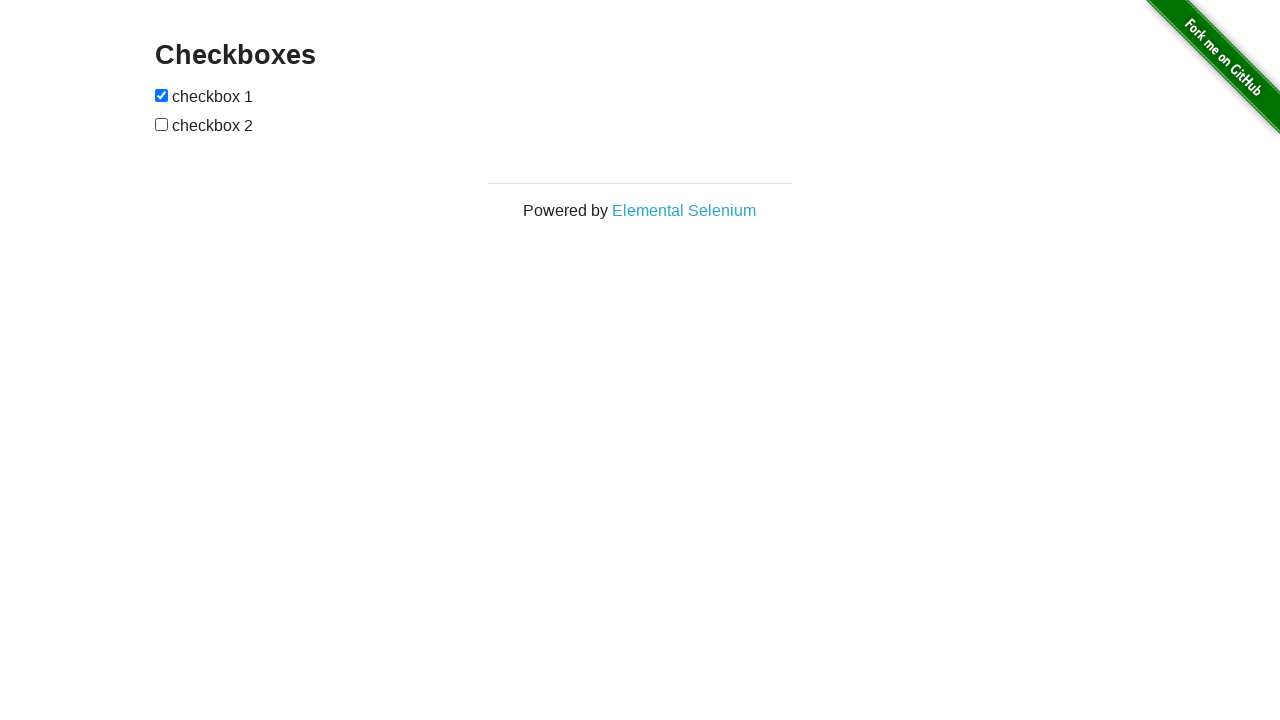

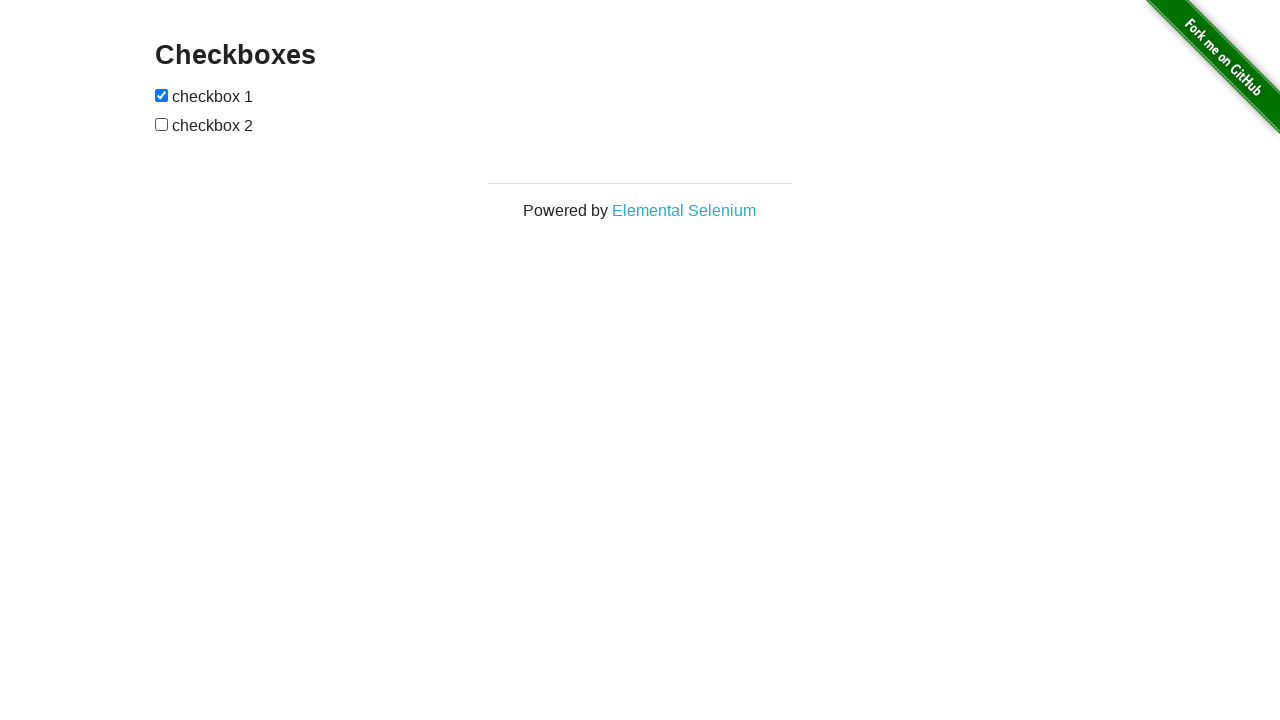